Tests a form submission by filling in name, email, and address fields on the DemoQA text box page

Starting URL: https://demoqa.com/text-box

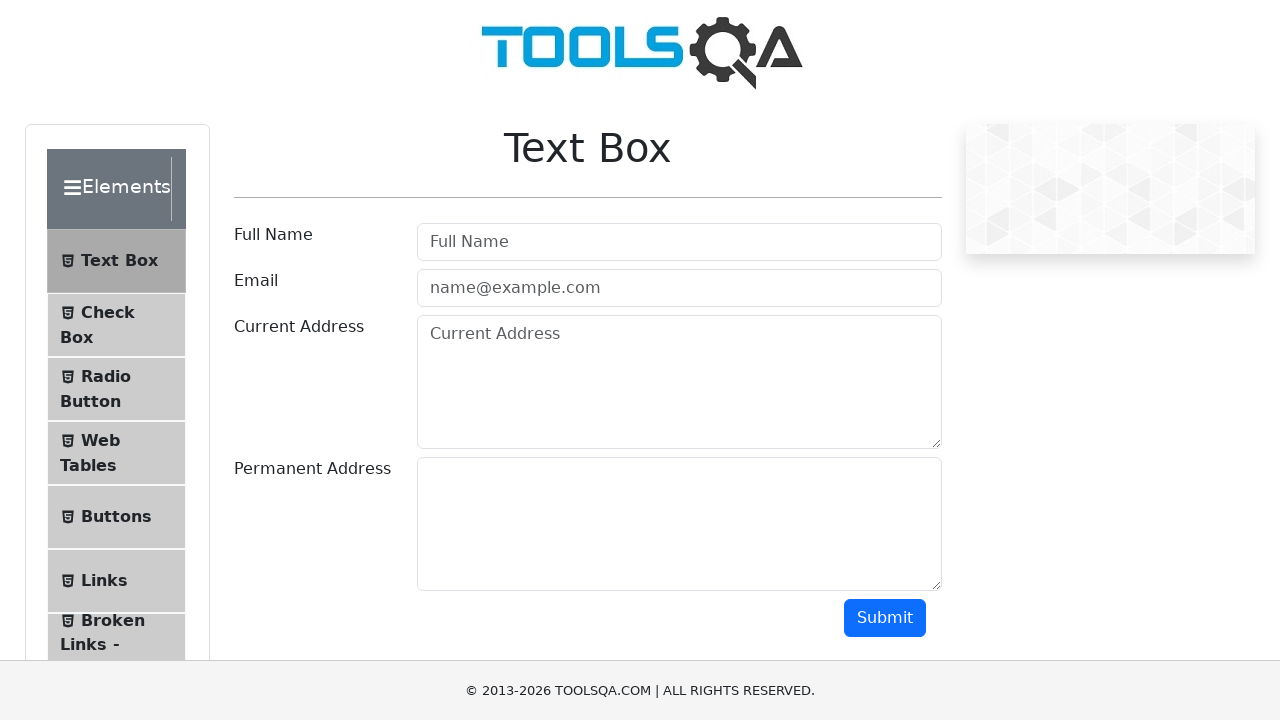

Filled full name field with 'Dmitriy Petrov' on //input[@placeholder='Full Name']
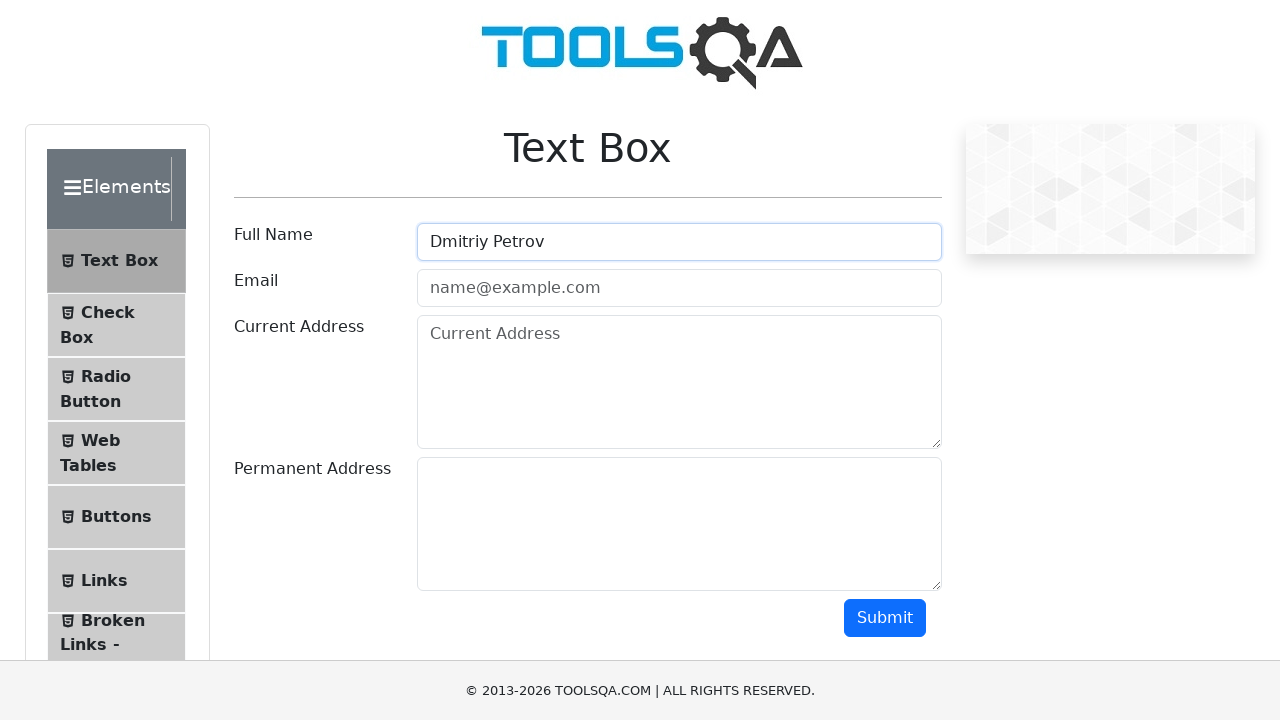

Filled email field with 'dm.petrov@gmail.com' on //input[@type='email']
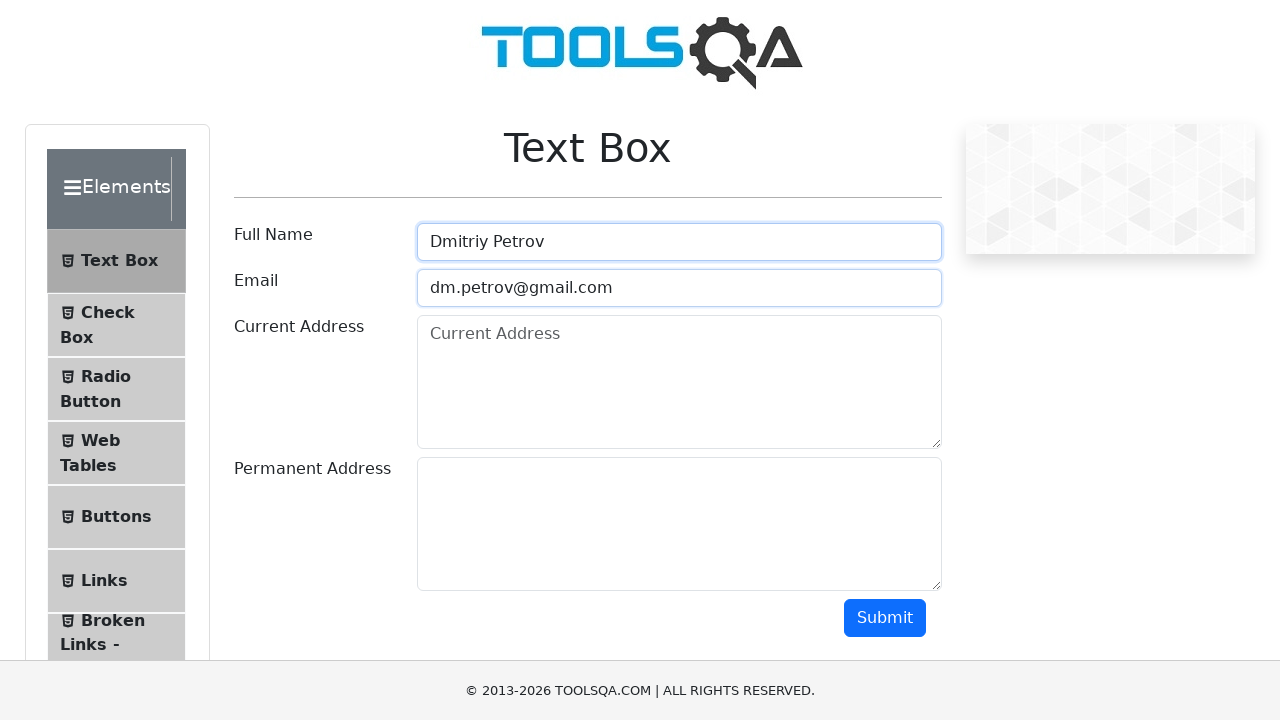

Filled current address field with 'Lenina 231' on //textarea[@placeholder='Current Address']
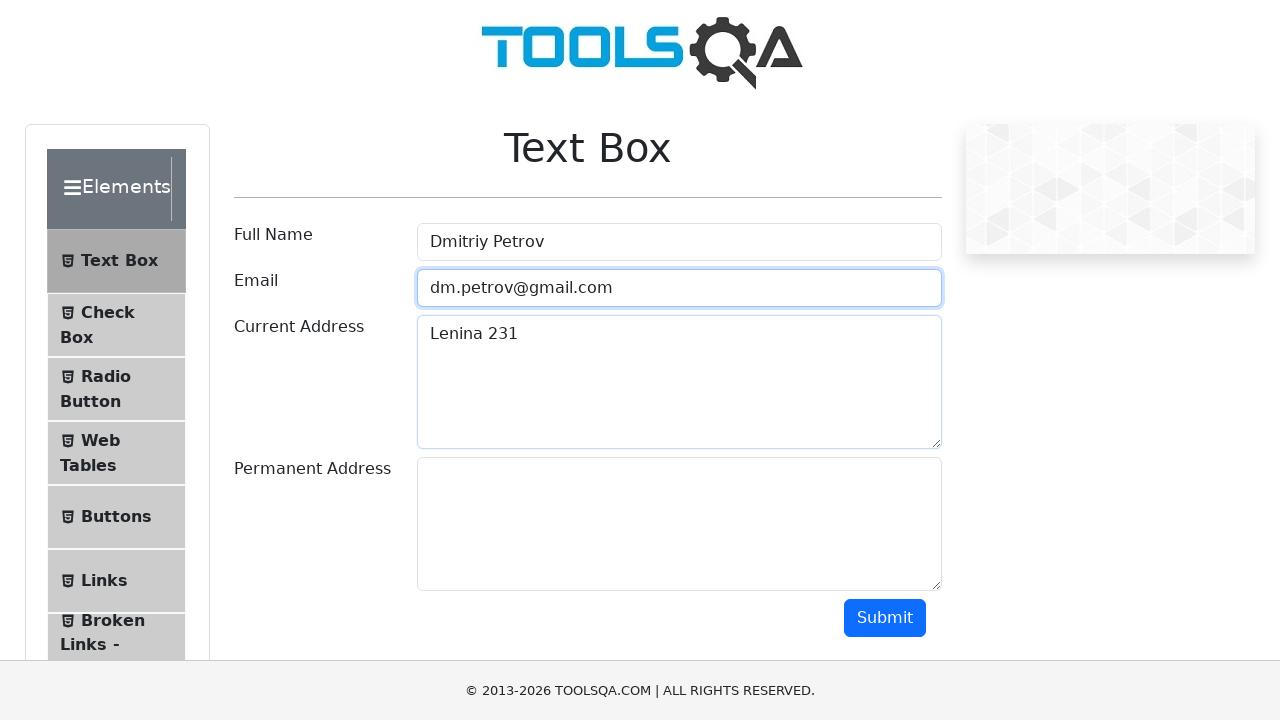

Filled permanent address field with 'Panfilova 65' on //textarea[@id='permanentAddress']
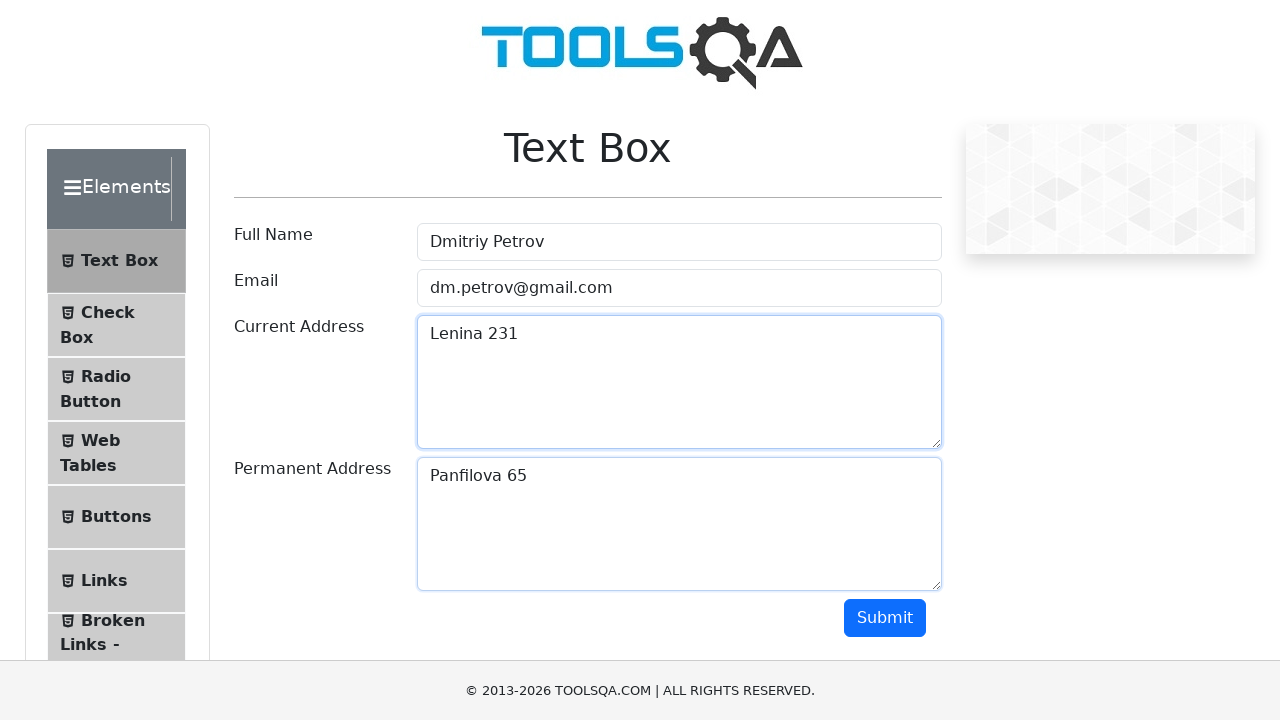

Clicked submit button to submit form at (885, 618) on xpath=//button[@class='btn btn-primary']
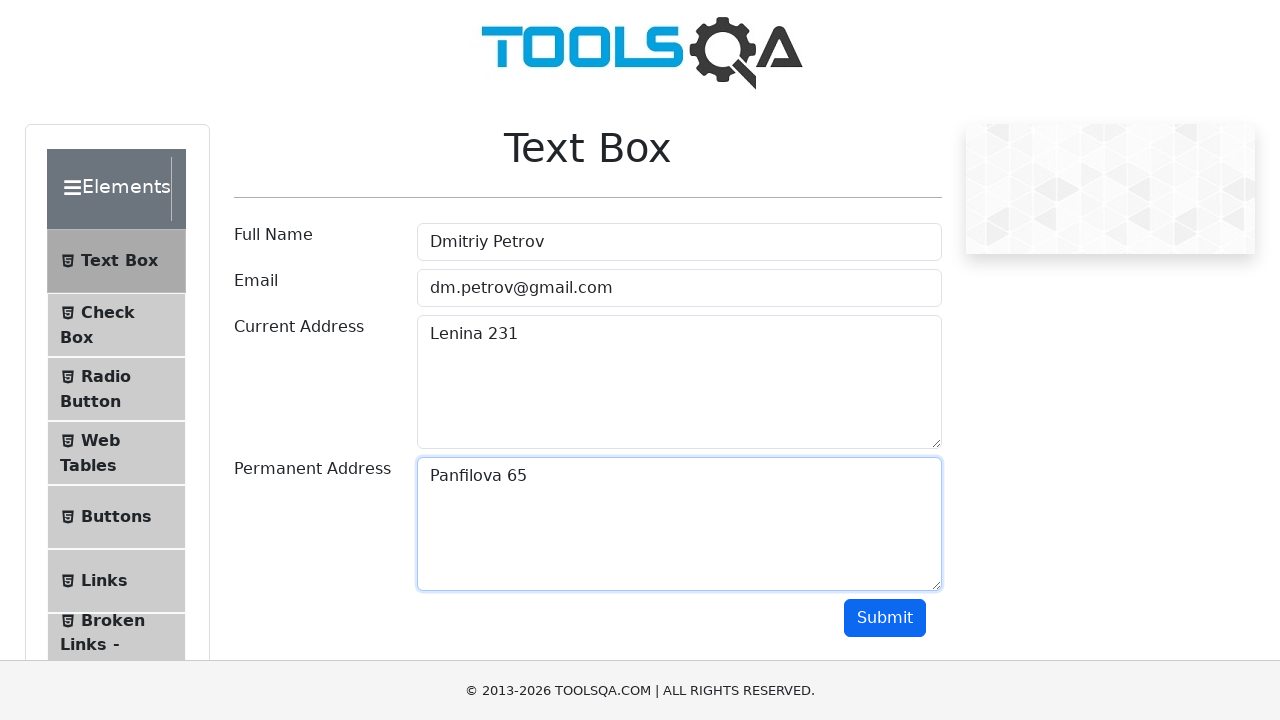

Waited for form submission to complete
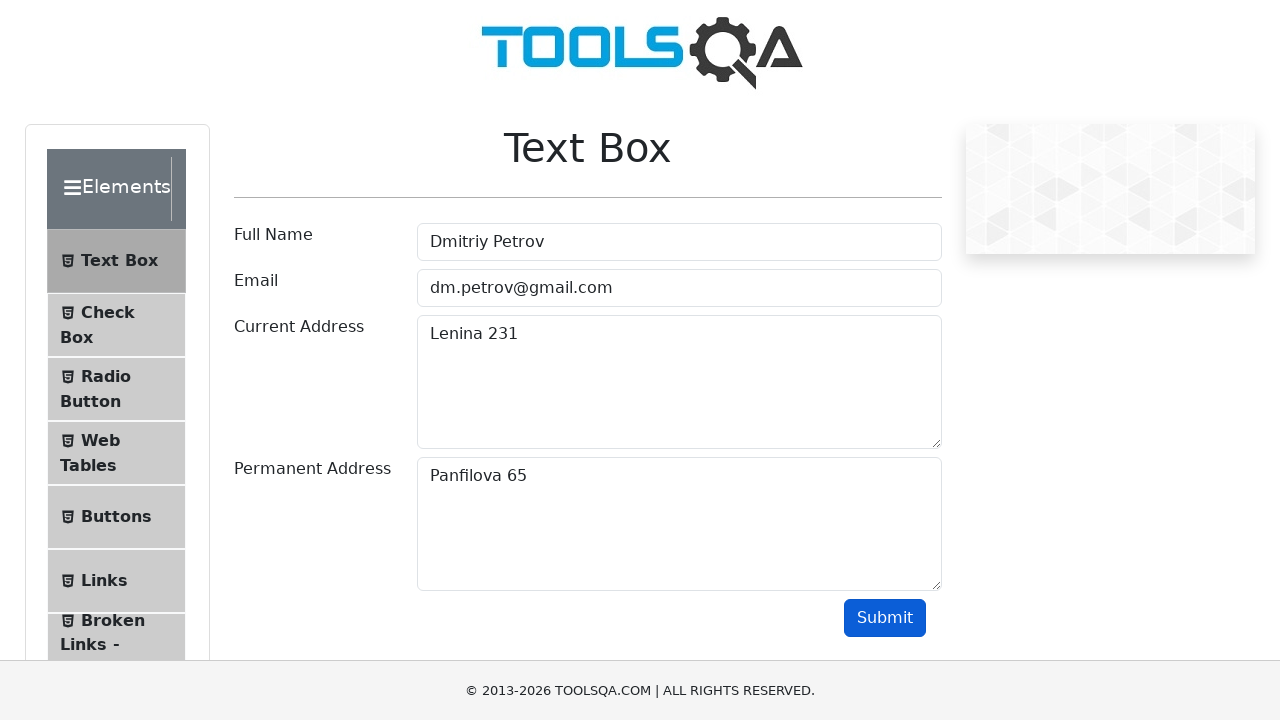

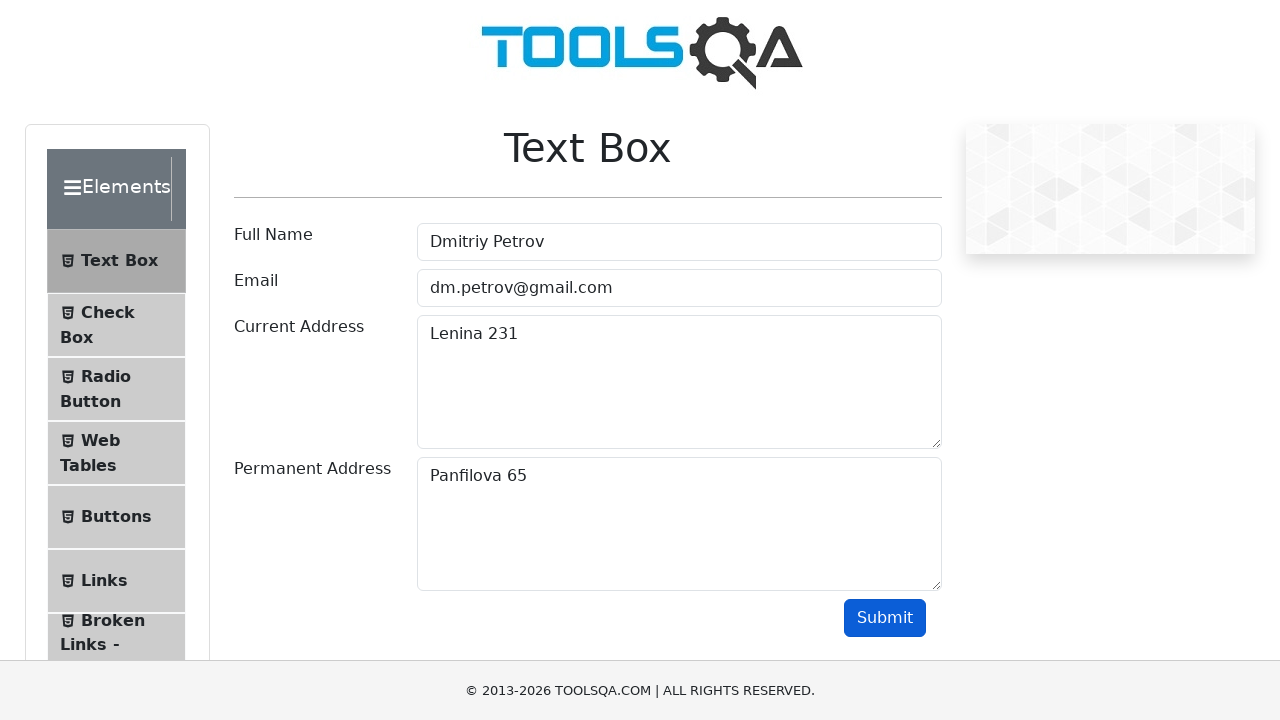